Automates loading all products on an Apple mobile phones listing page by repeatedly scrolling down and clicking "show more" buttons until no more products can be loaded.

Starting URL: https://cellphones.com.vn/mobile/apple.html

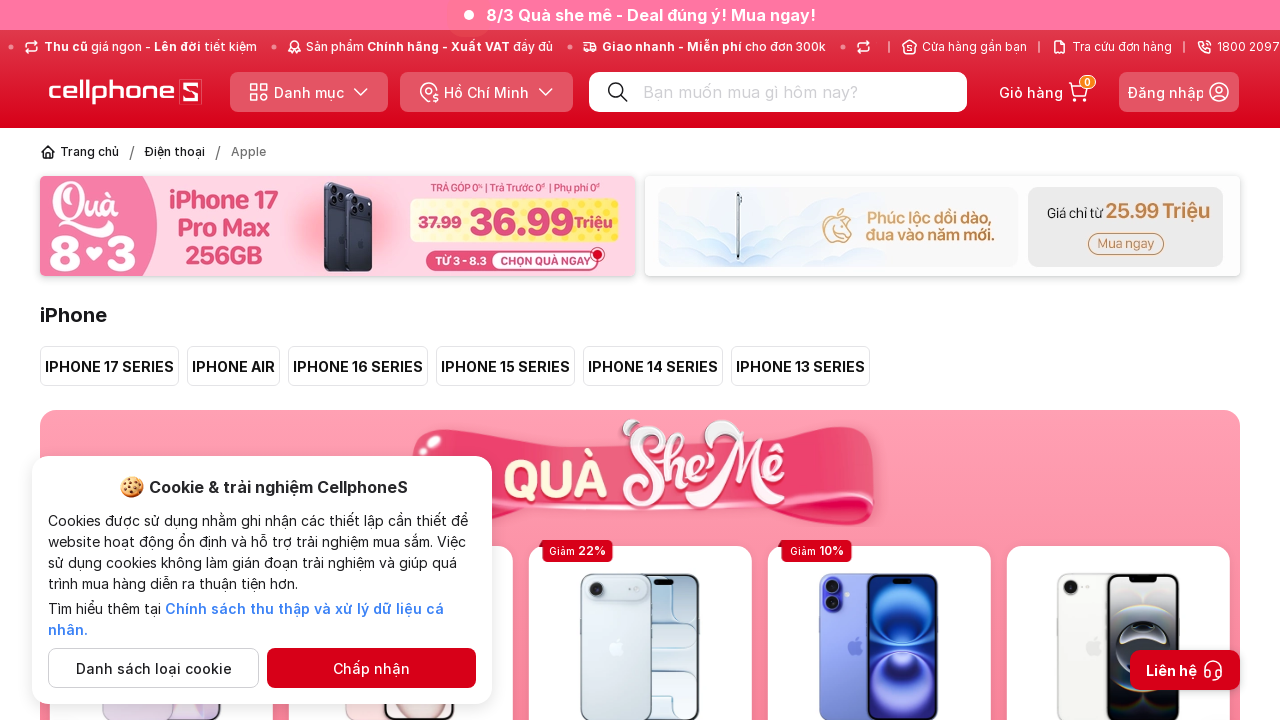

Scrolled down page (iteration 1)
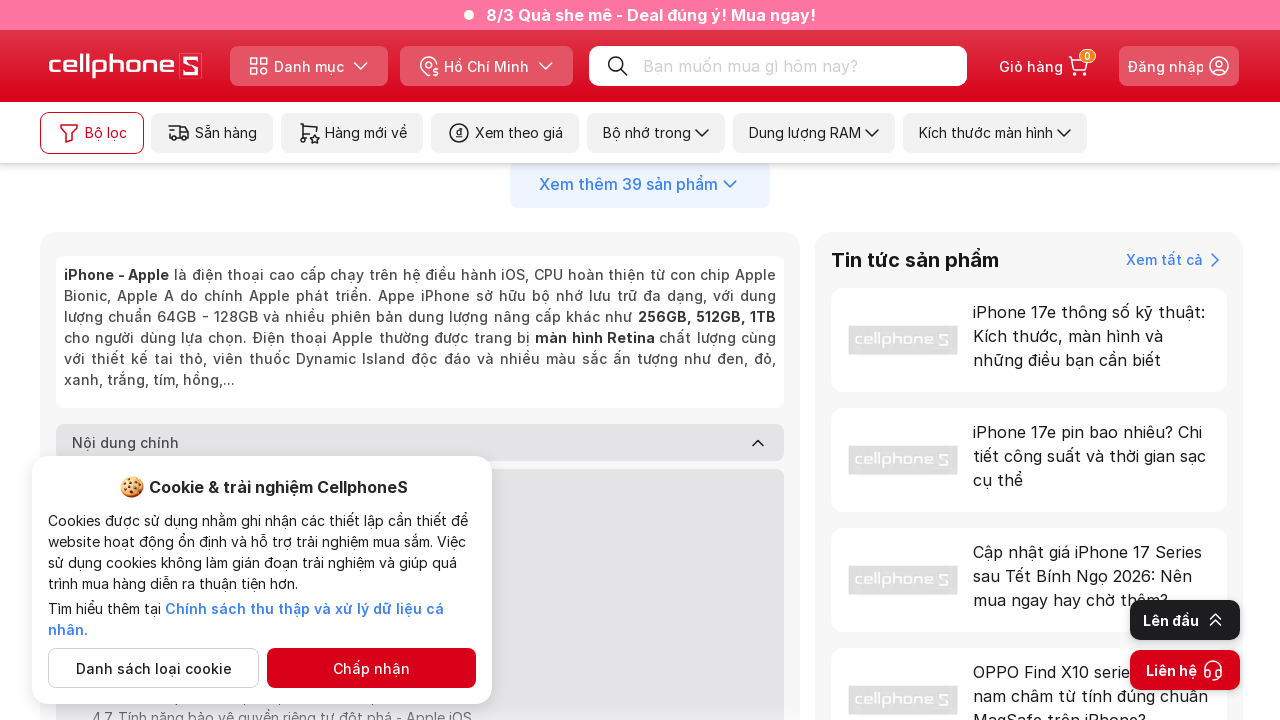

Waited 1 second for content to load
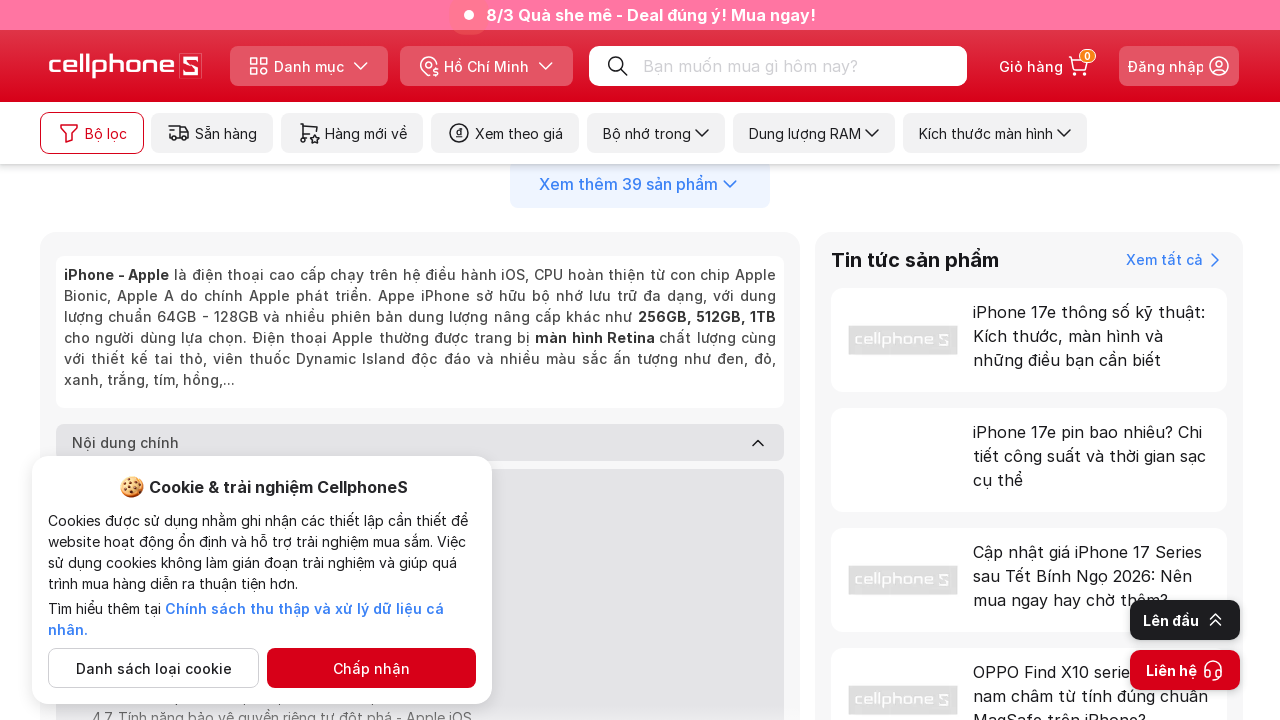

Located 1 'show more' button(s)
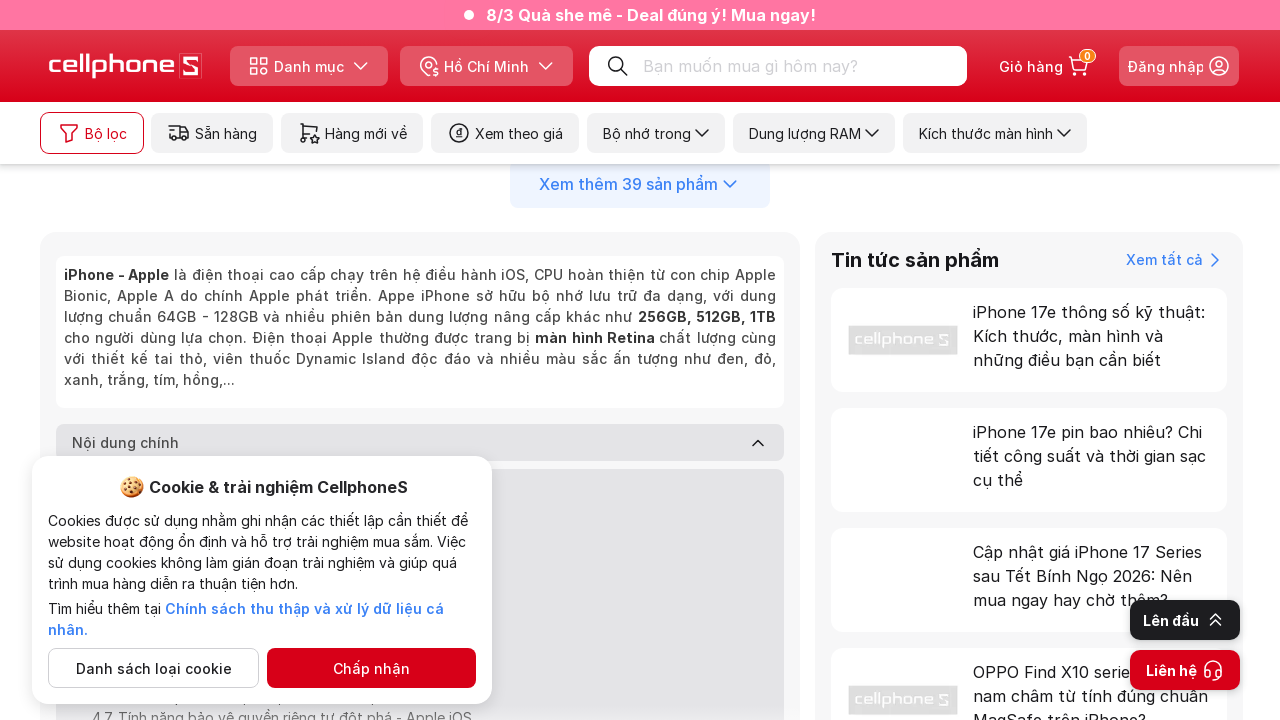

Waited 1.5 seconds before clicking show more button
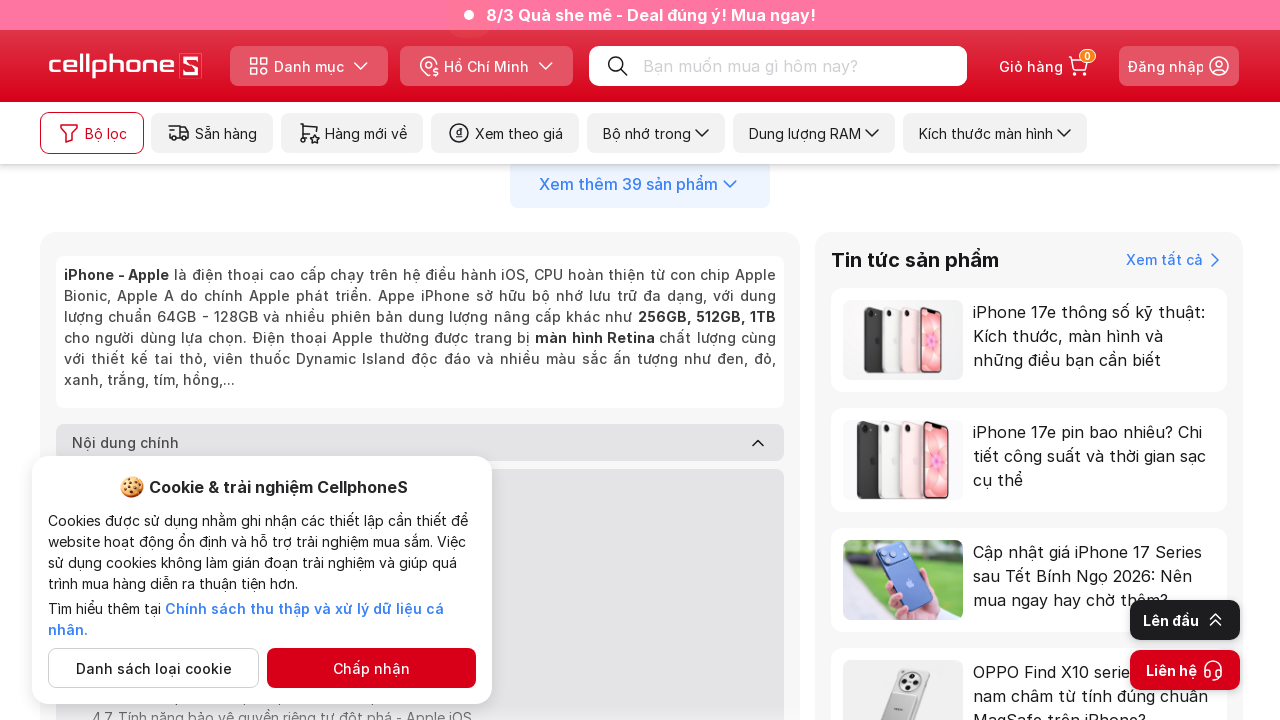

Clicked 'show more' button to load additional products
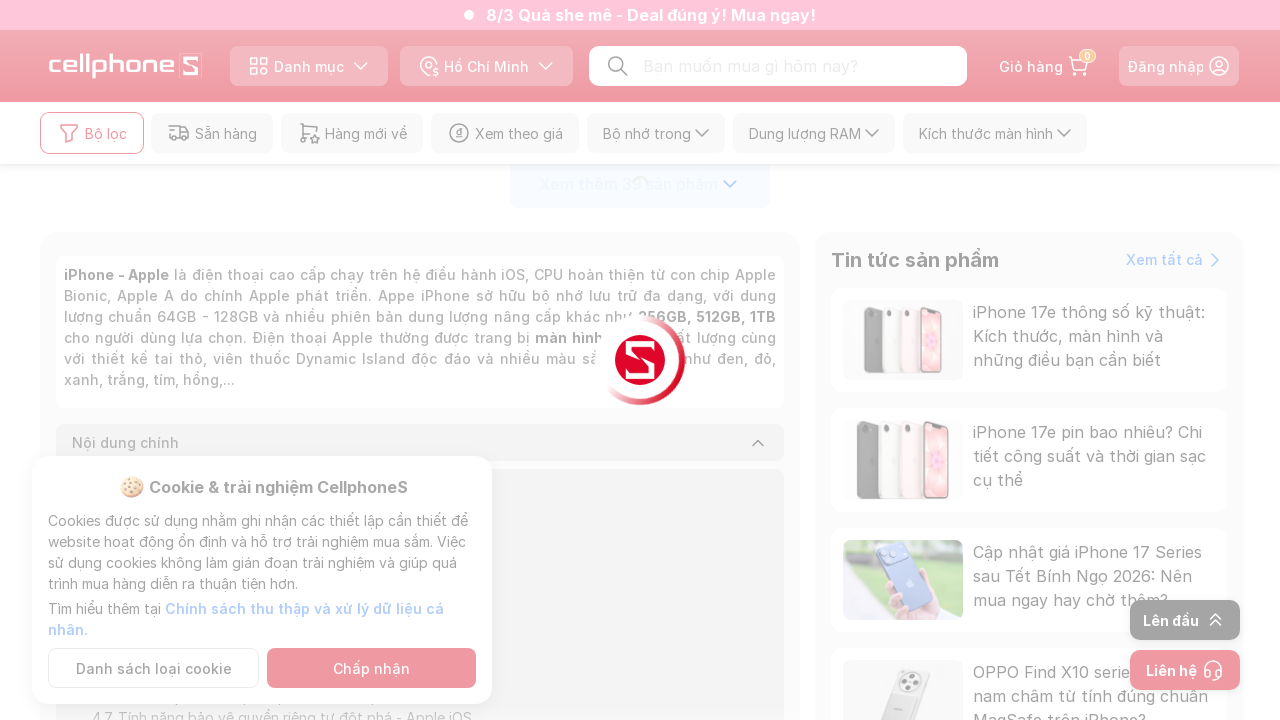

Scrolled down page (iteration 2)
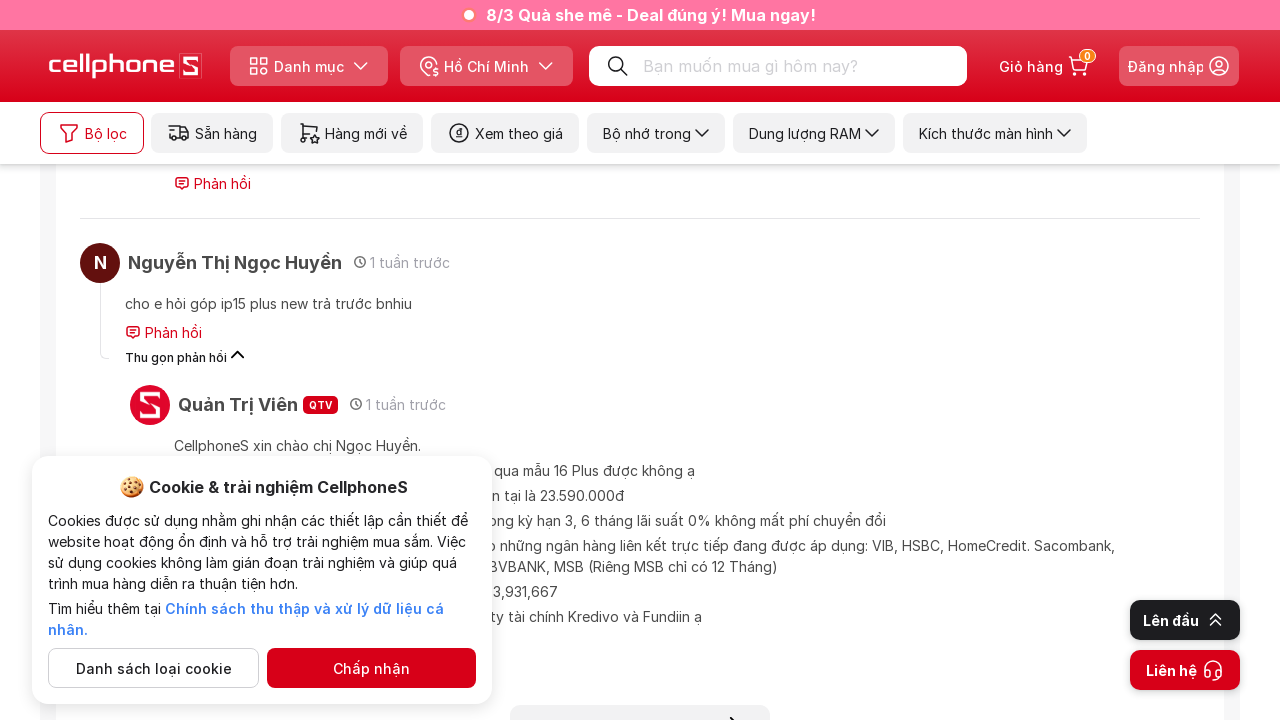

Waited 1 second for content to load
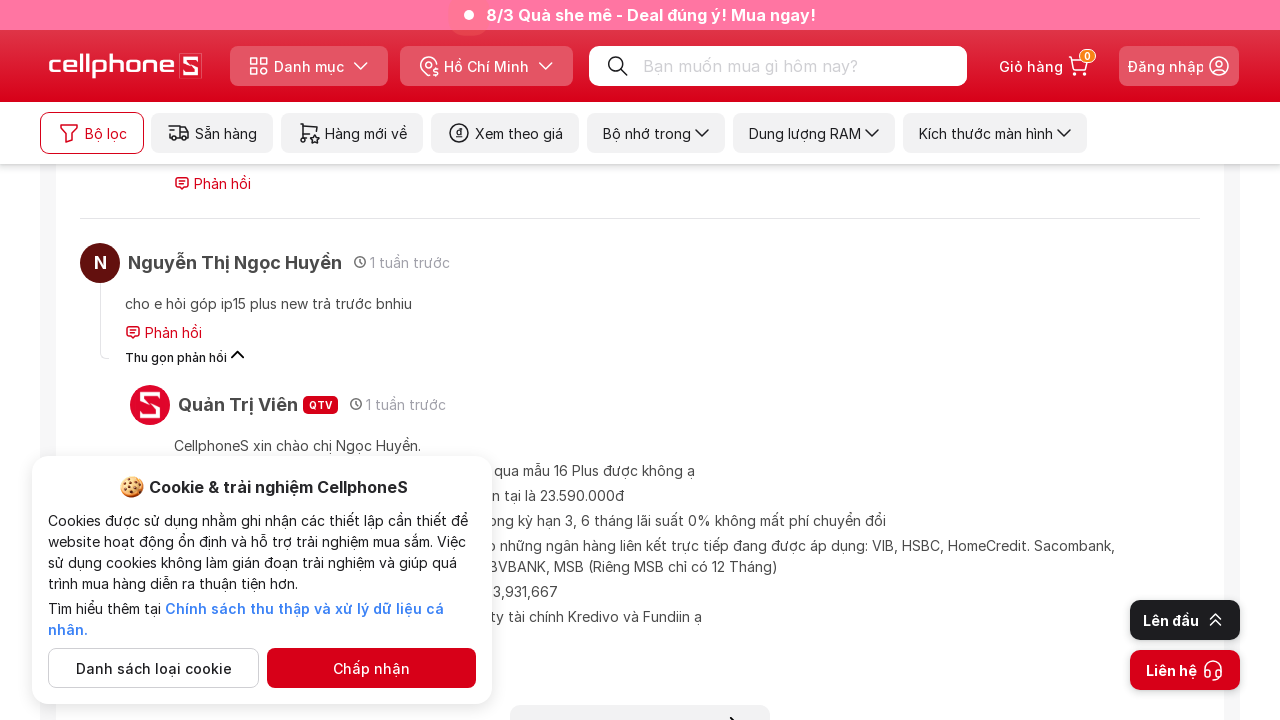

Located 1 'show more' button(s)
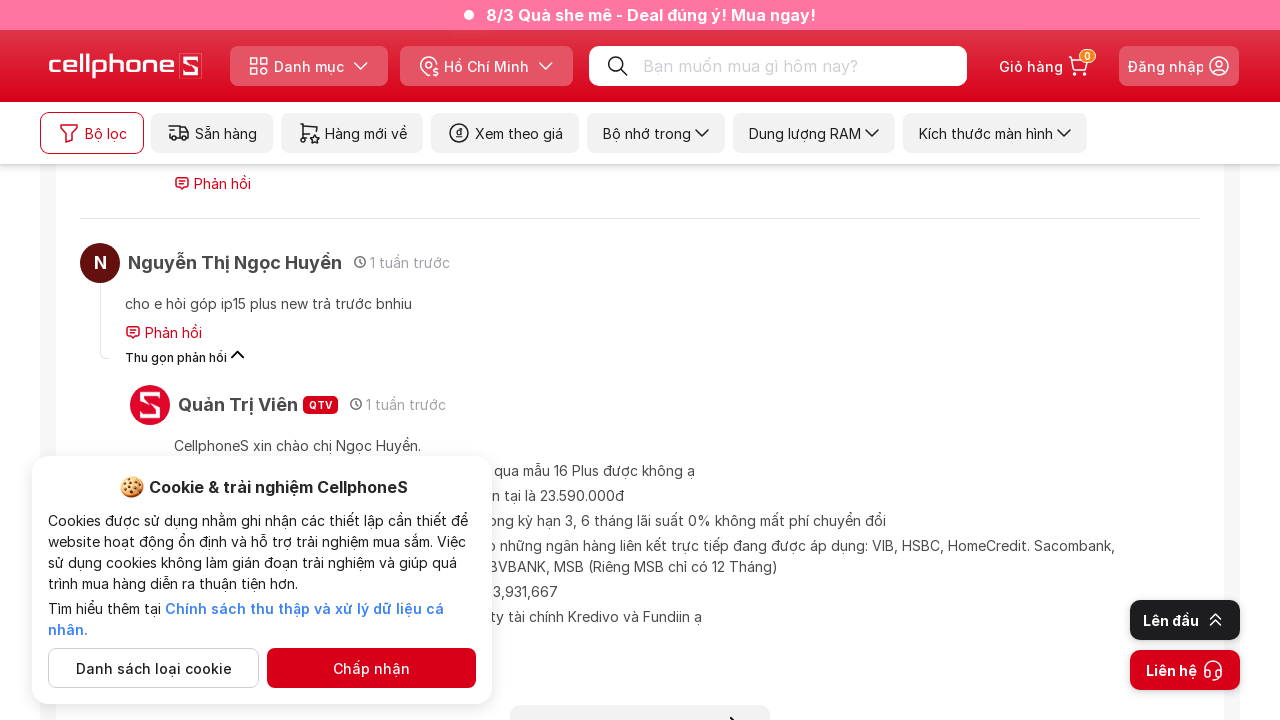

Waited 1.5 seconds before clicking show more button
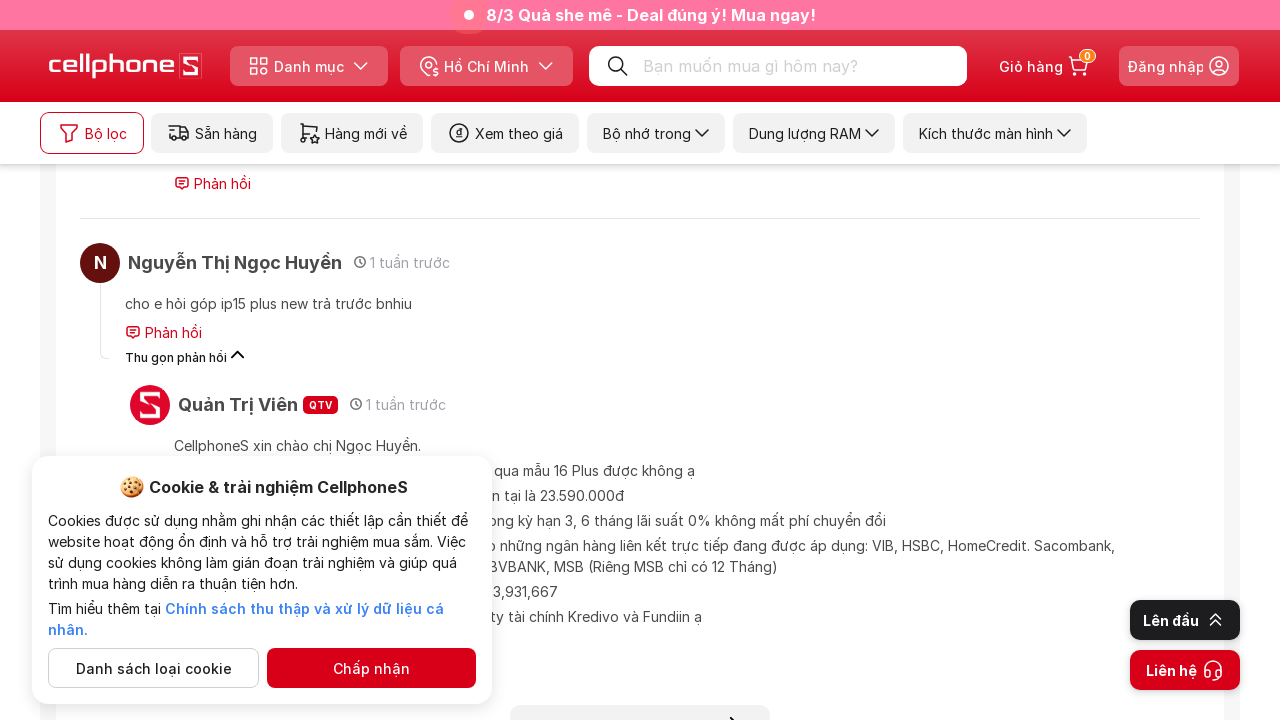

Clicked 'show more' button to load additional products
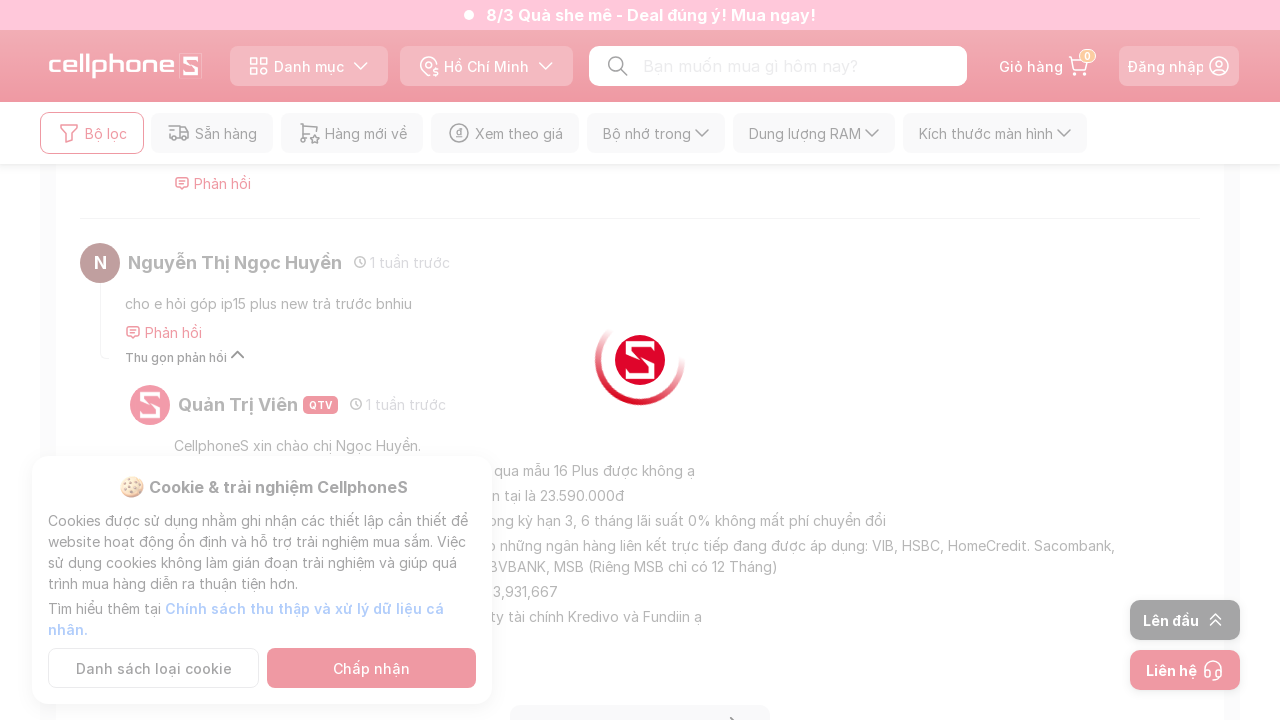

Scrolled down page (iteration 3)
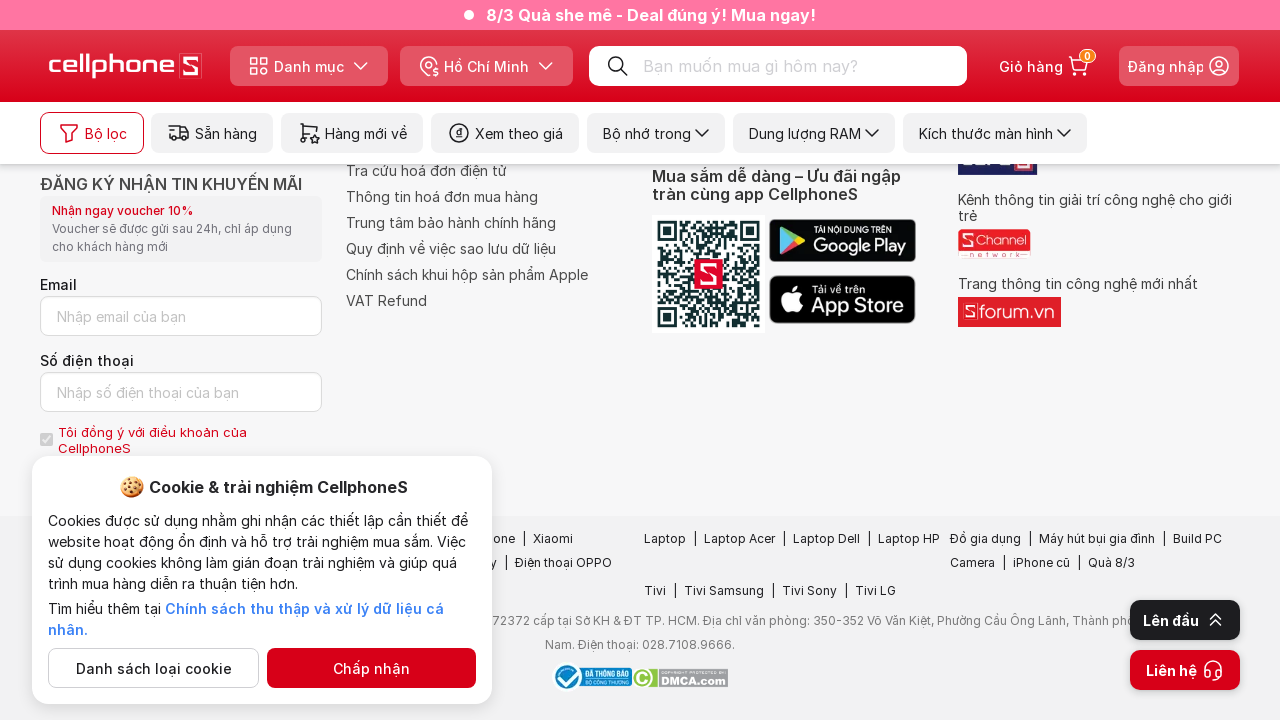

Waited 1 second for content to load
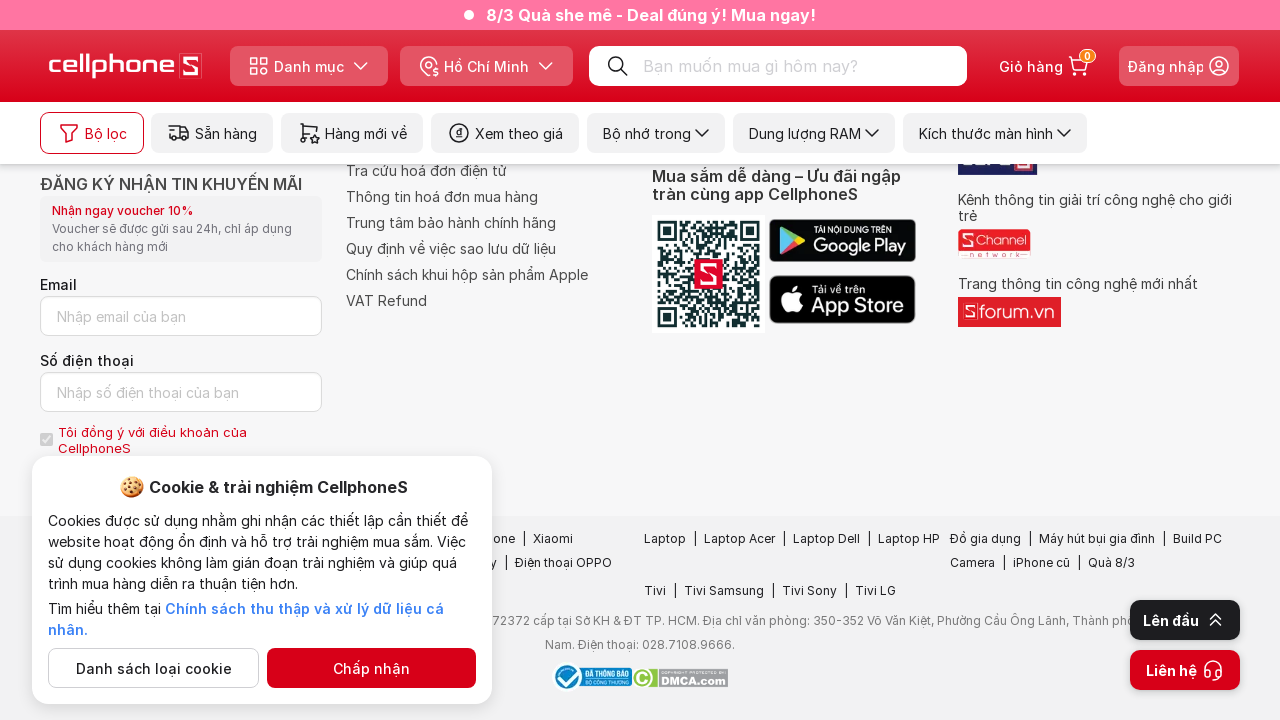

Located 0 'show more' button(s)
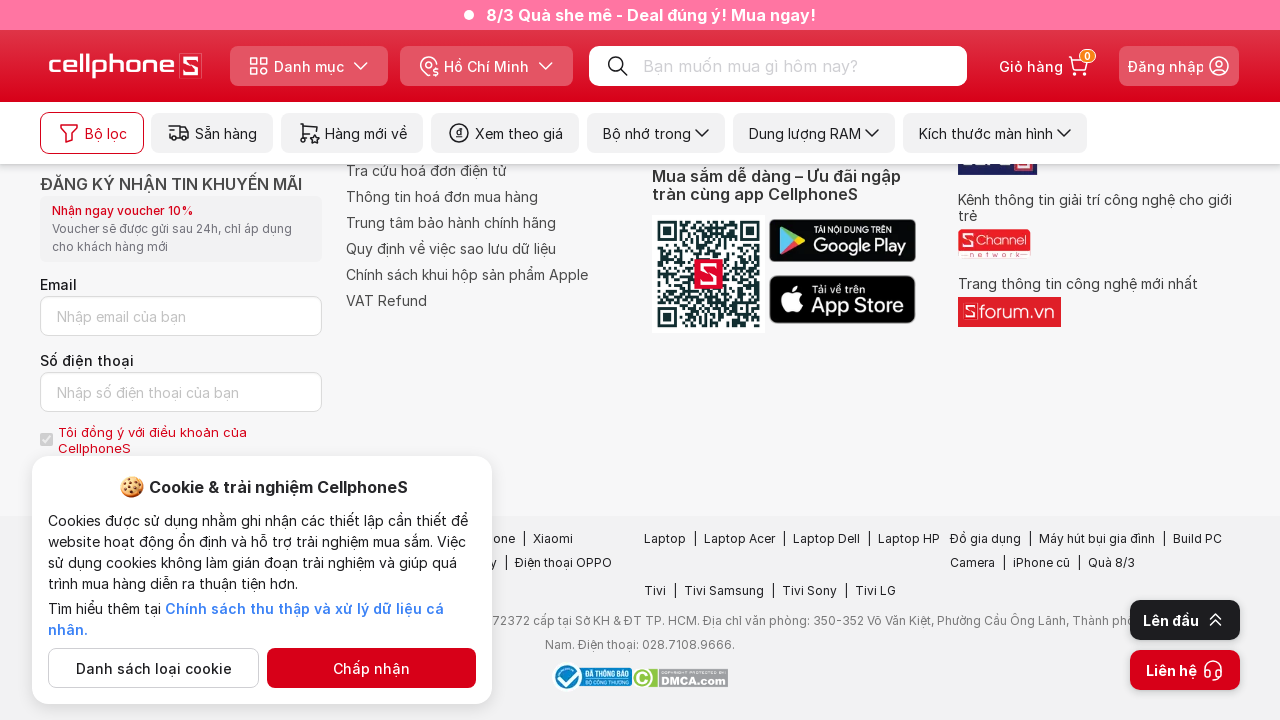

Performed final scroll to ensure all content is visible
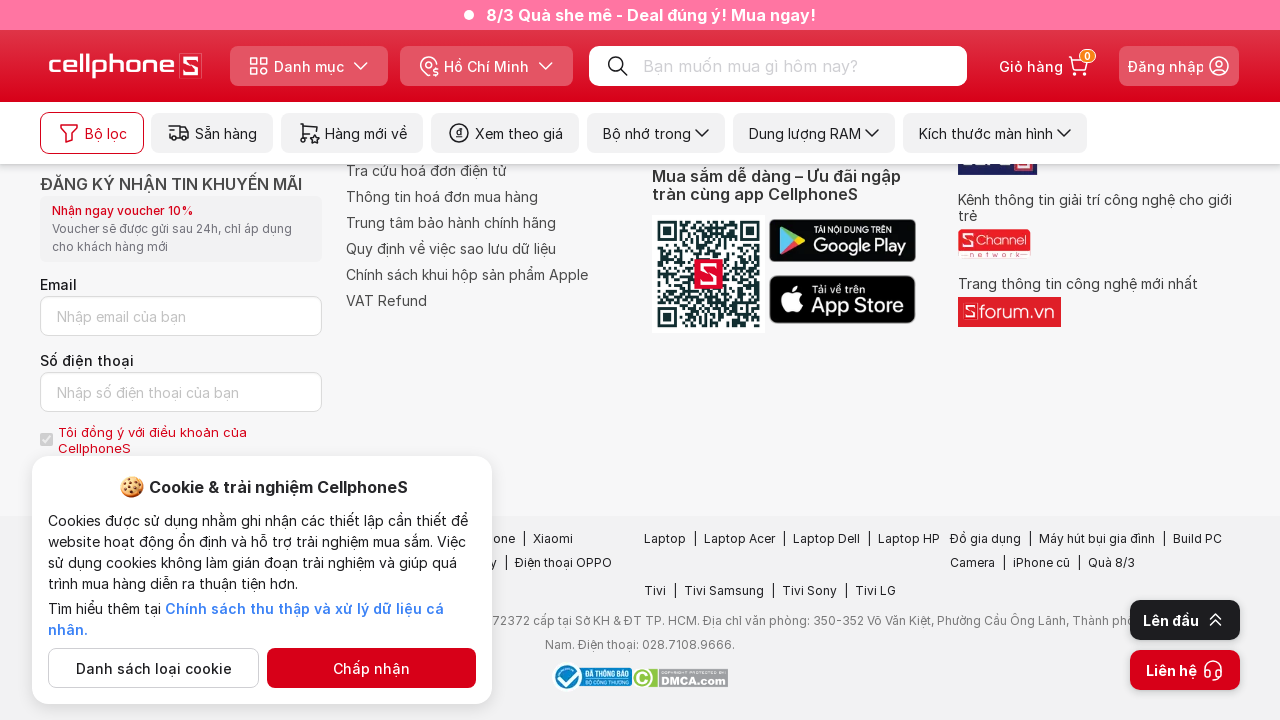

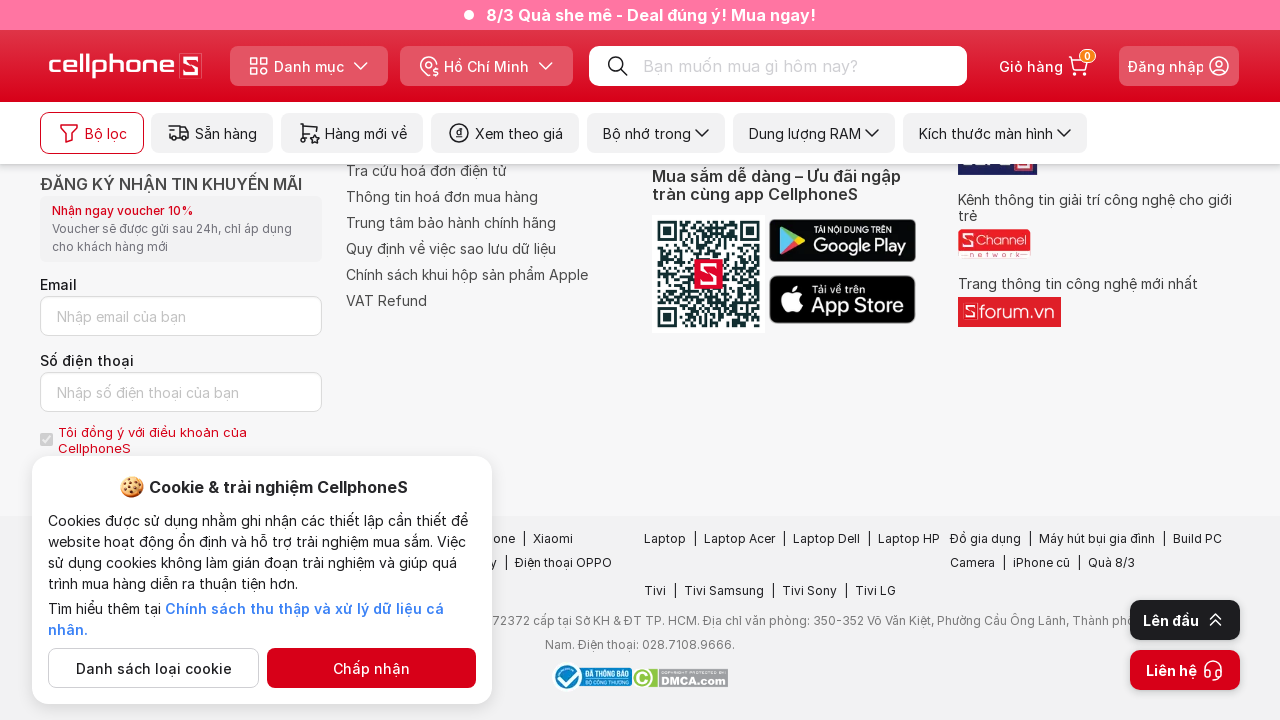